Tests dropdown functionality on OrangeHRM trial signup page by selecting a country from the dropdown and verifying dropdown options

Starting URL: https://www.orangehrm.com/orangehrm-30-day-trial/

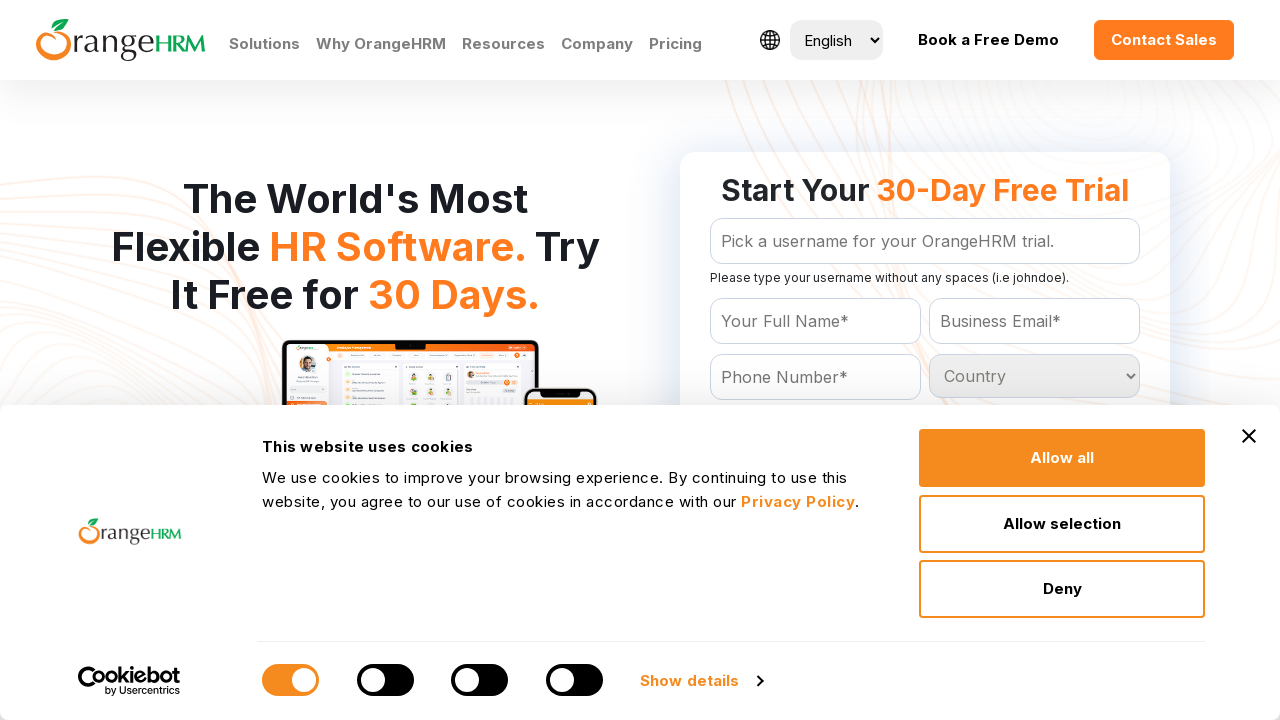

Located country dropdown element
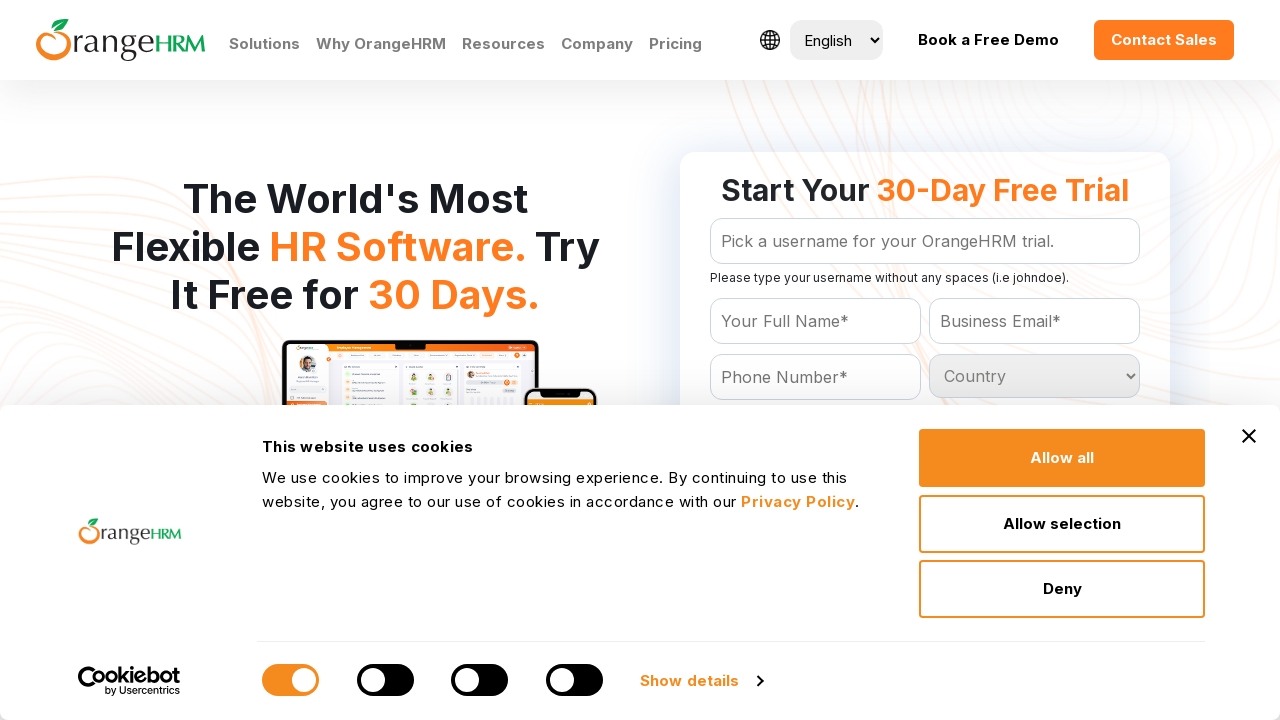

Retrieved all options from country dropdown
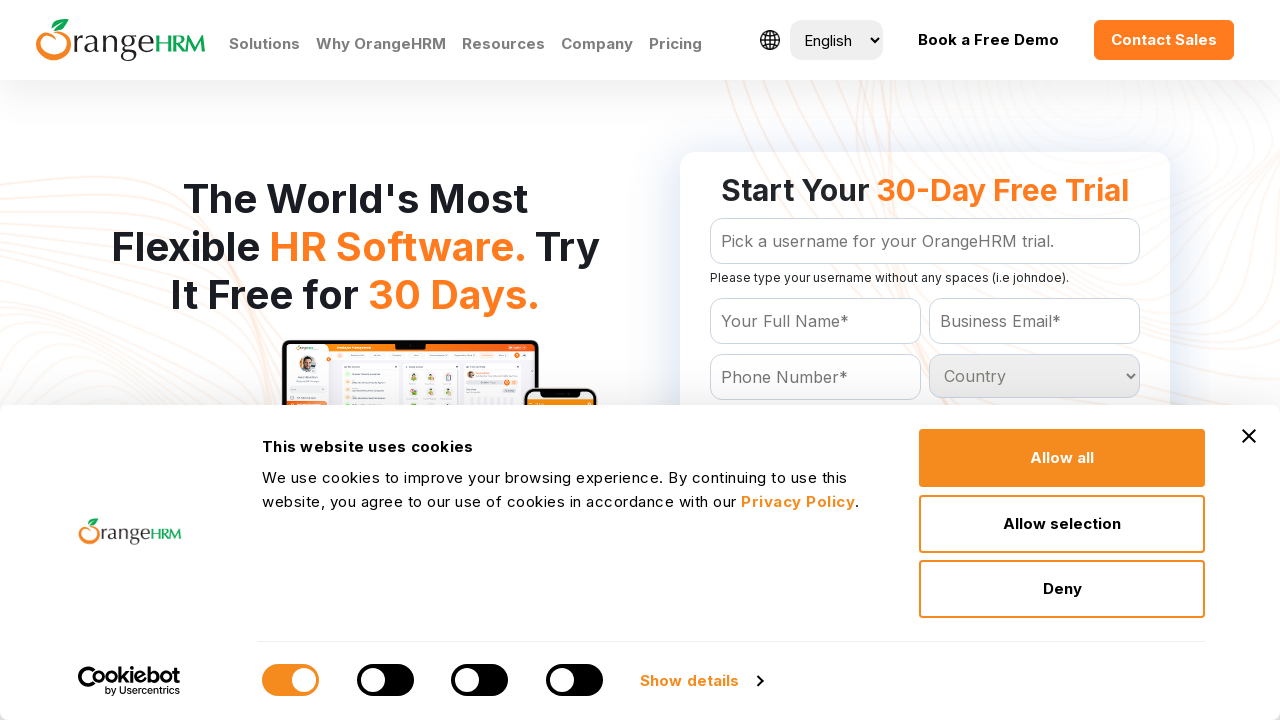

Verified dropdown has 232 country options (excluding placeholder)
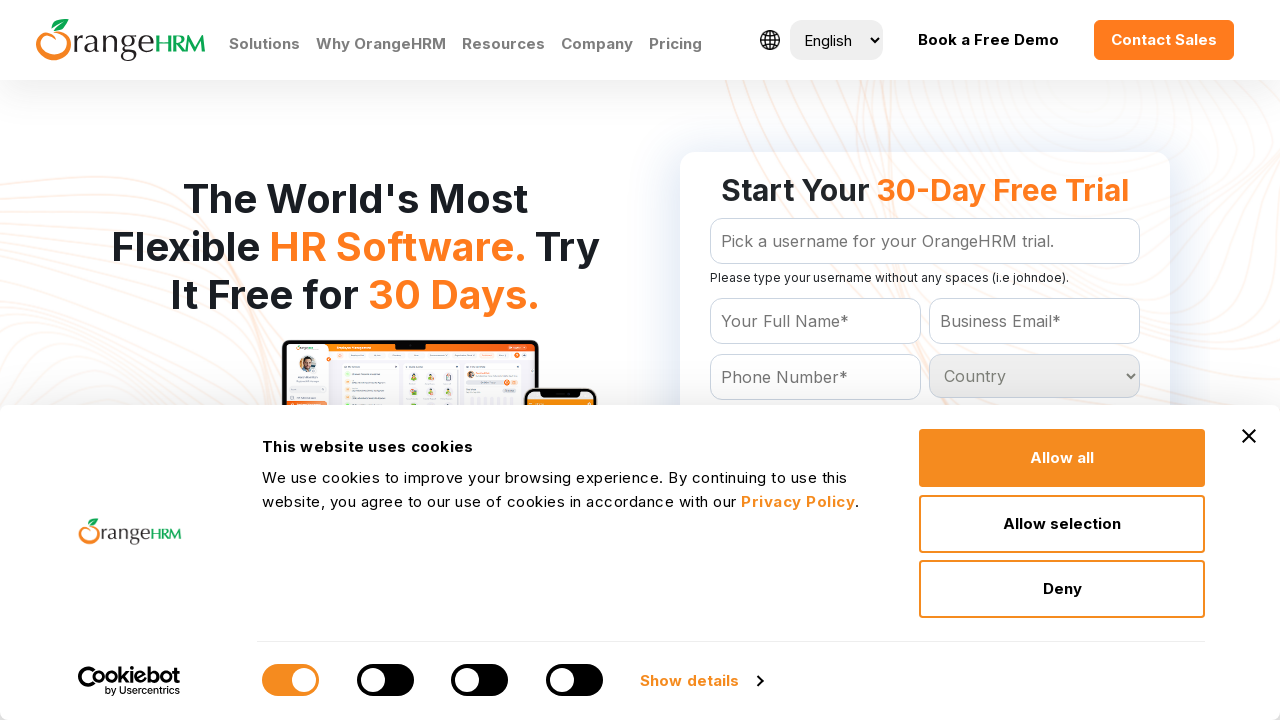

Confirmed India is present in dropdown options
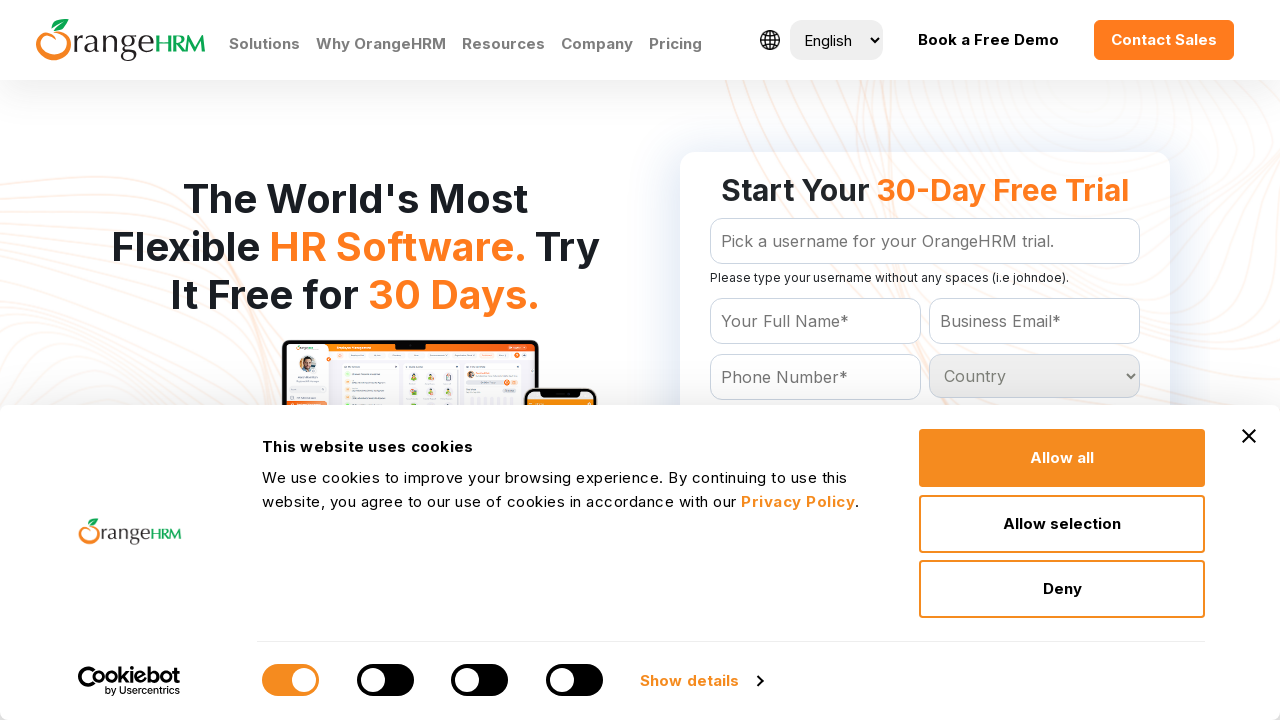

Verified all expected countries (India, Brazil, Belgium) are present in dropdown
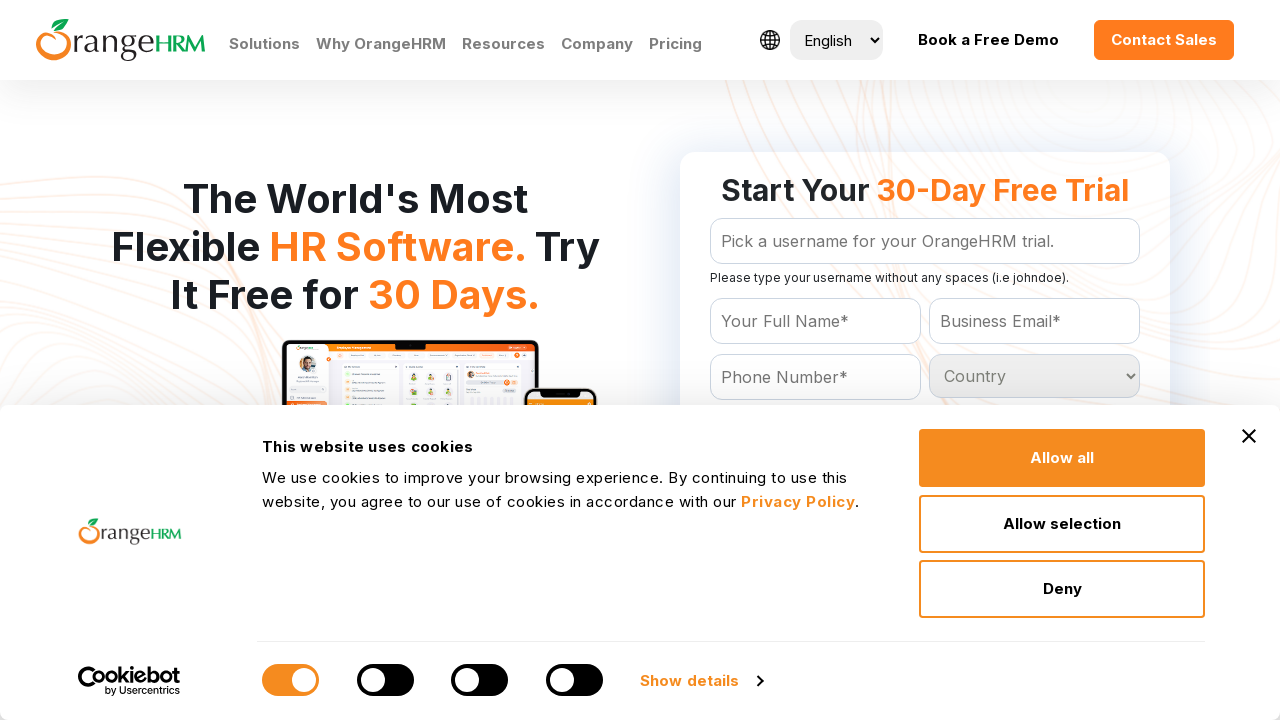

Selected India from country dropdown on #Form_getForm_Country
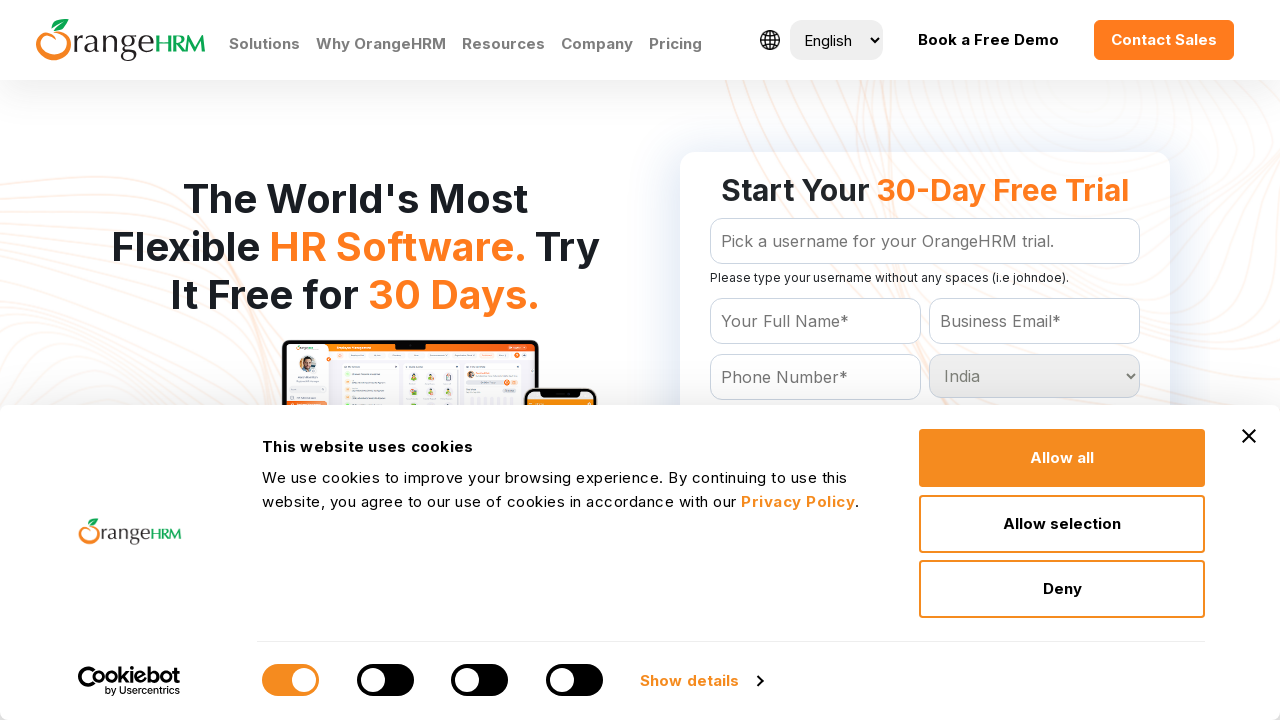

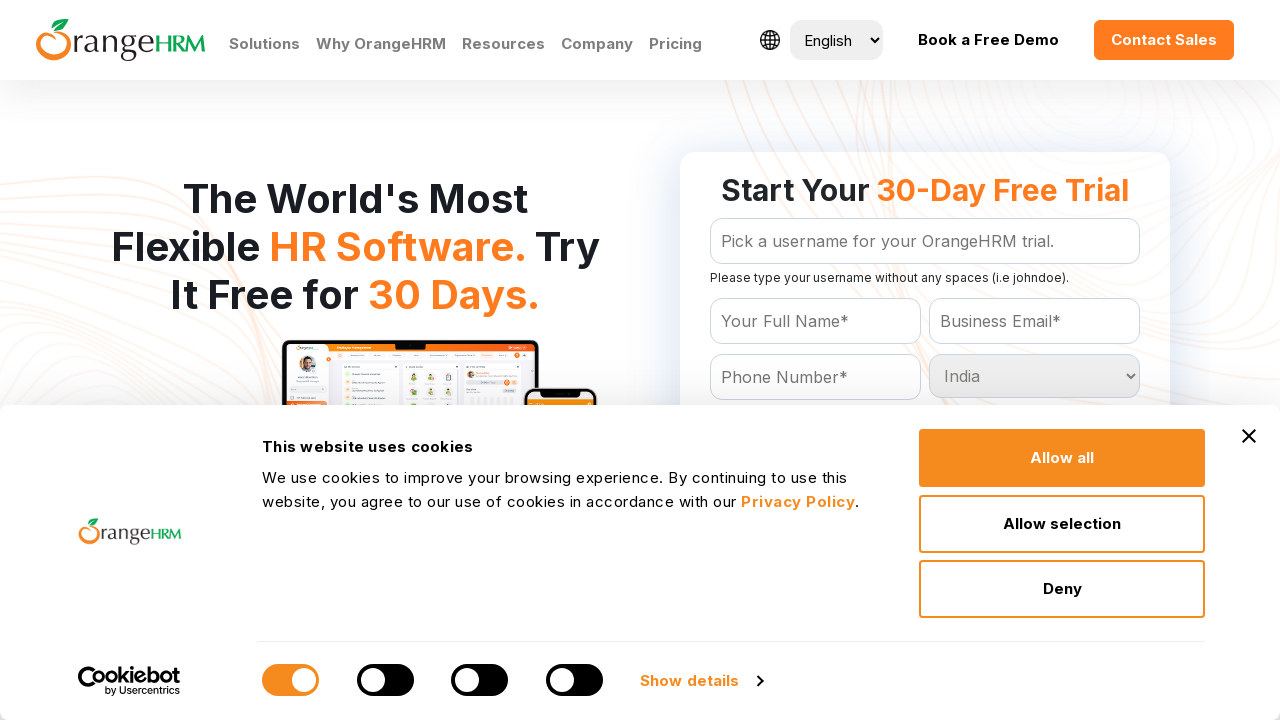